Tests adding multiple products (items 1, 12, 13, and 14) to the shopping cart

Starting URL: https://rahulshettyacademy.com/seleniumPractise/#/cart

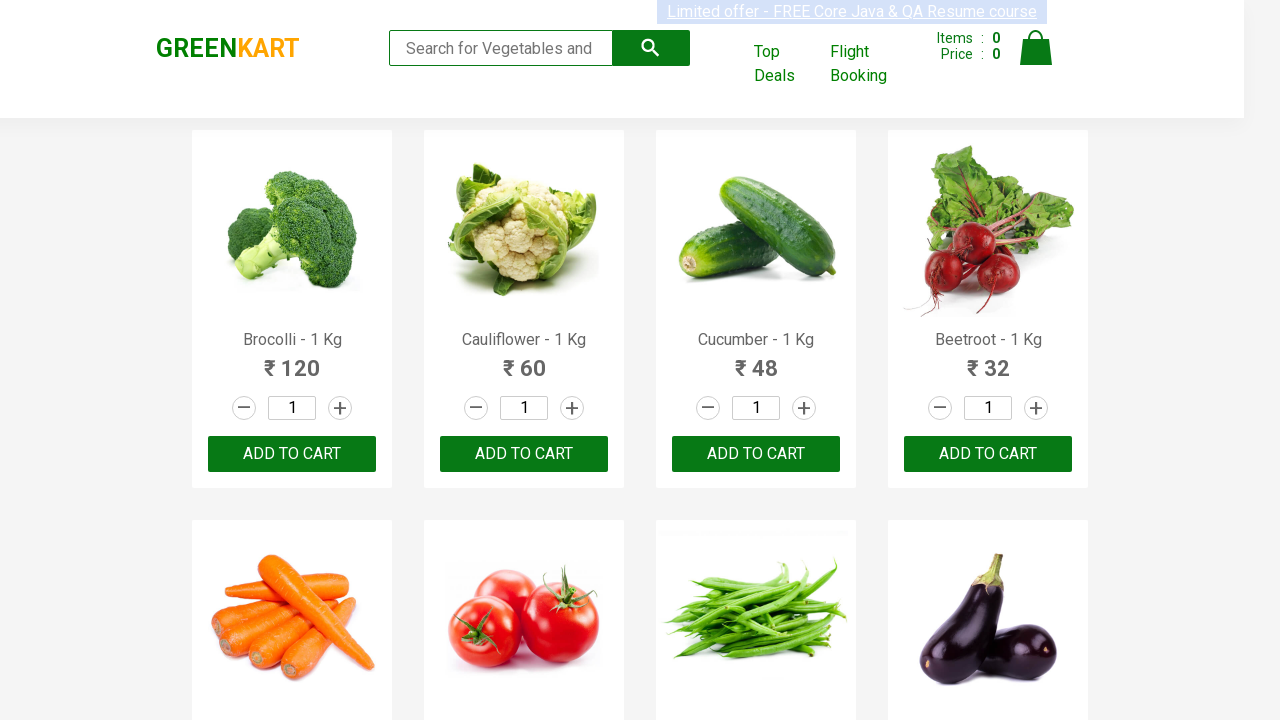

Clicked add to cart button for product 1 at (292, 454) on .product:nth-child(1) .product-action button
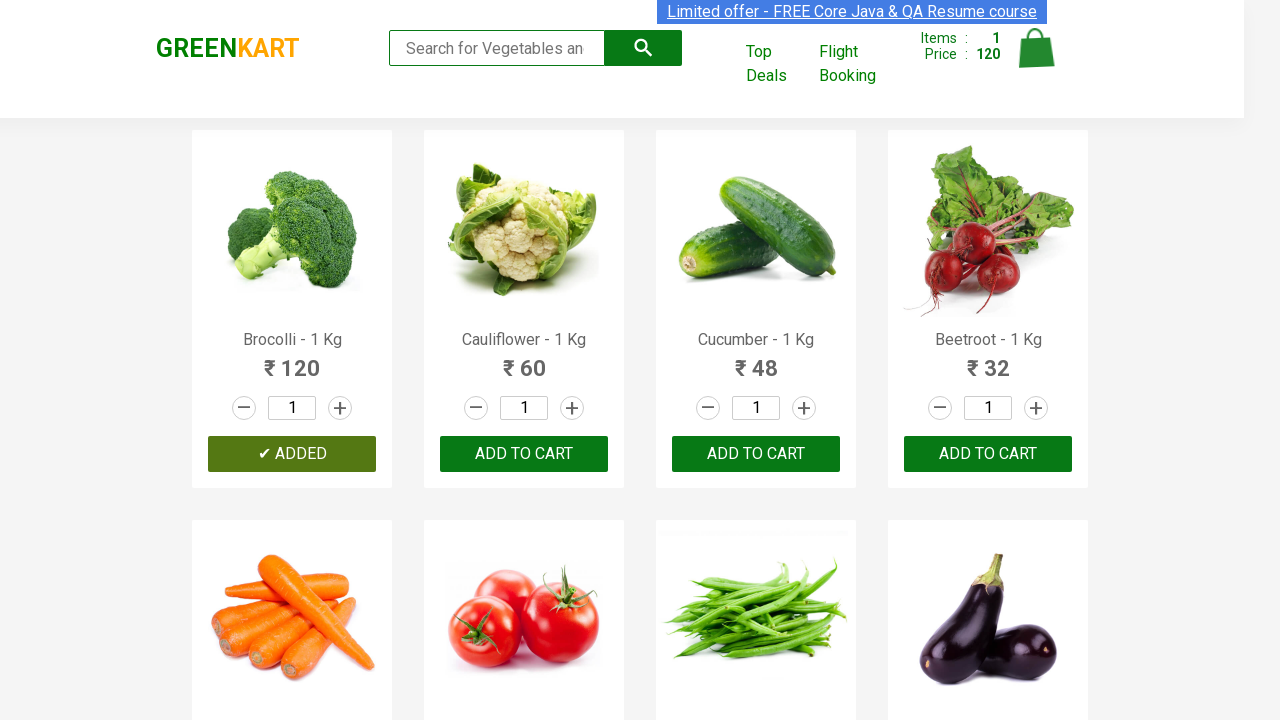

Clicked add to cart button for product 12 at (988, 360) on .product:nth-child(12) .product-action button
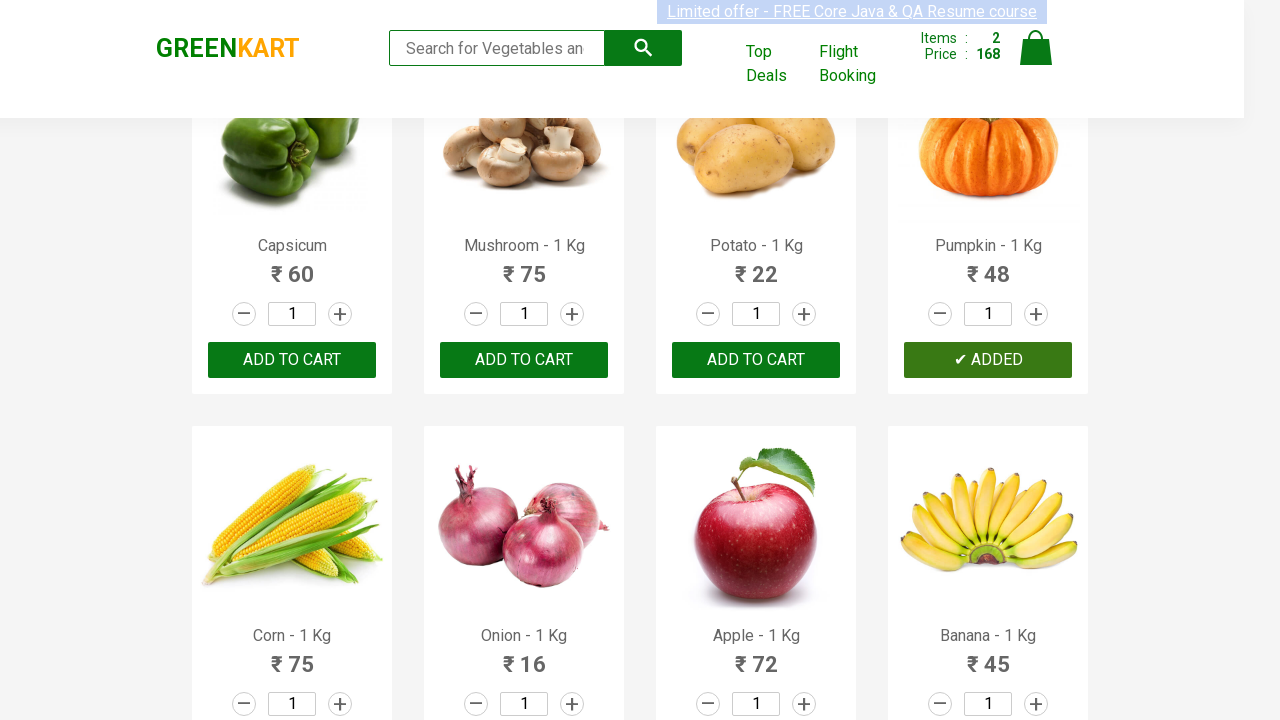

Clicked add to cart button for product 13 at (292, 360) on .product:nth-child(13) .product-action button
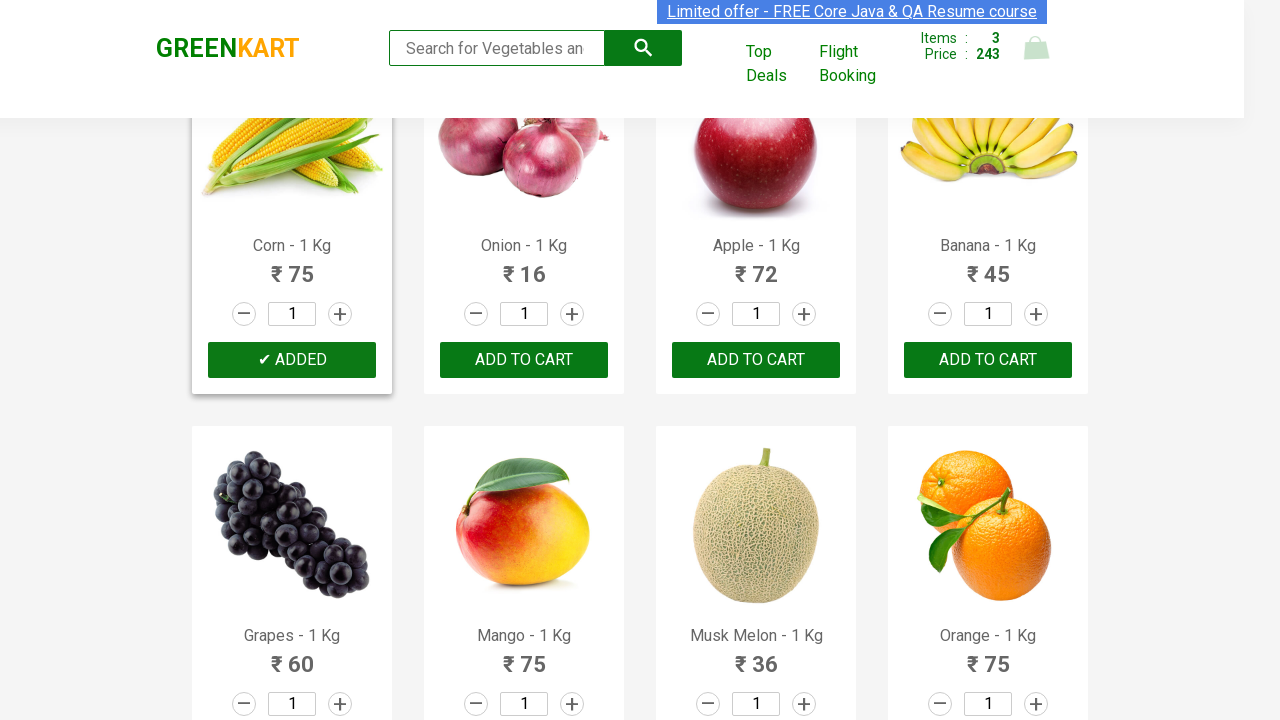

Clicked add to cart button for product 14 at (524, 360) on .product:nth-child(14) .product-action button
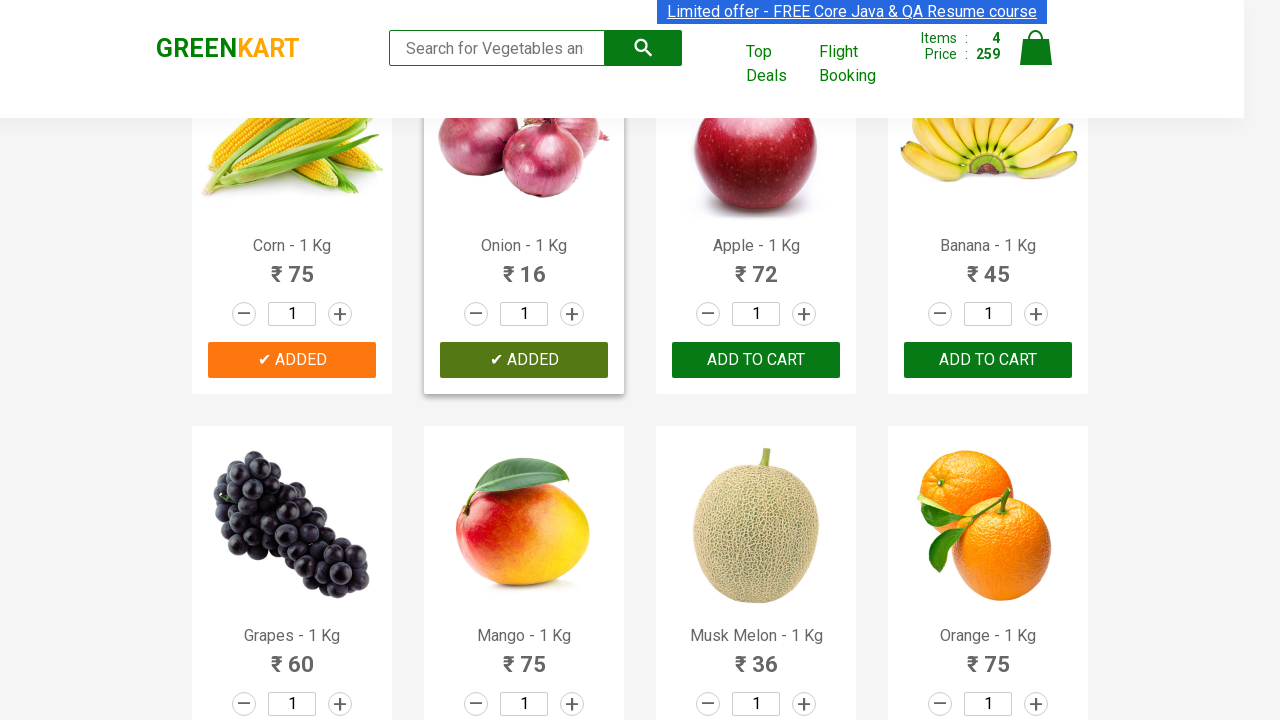

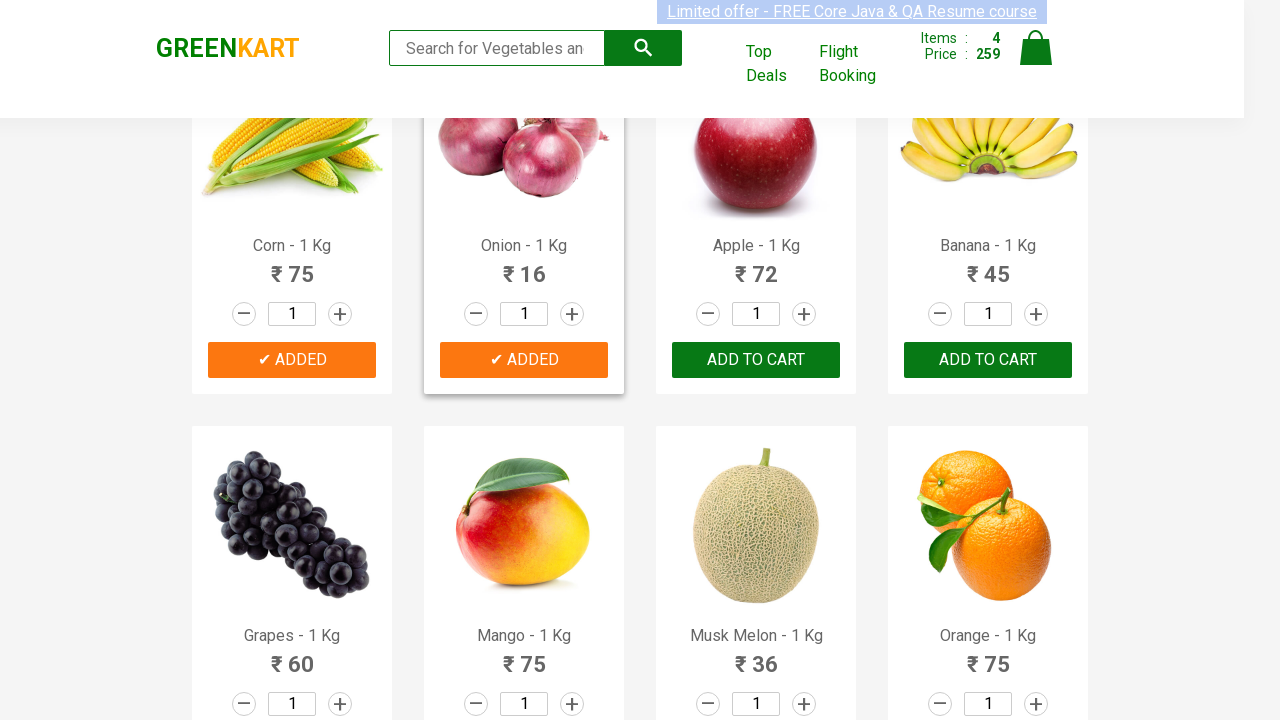